Tests drag and drop functionality on jQuery UI demo page by dragging an element and dropping it onto a target area

Starting URL: https://jqueryui.com/droppable/

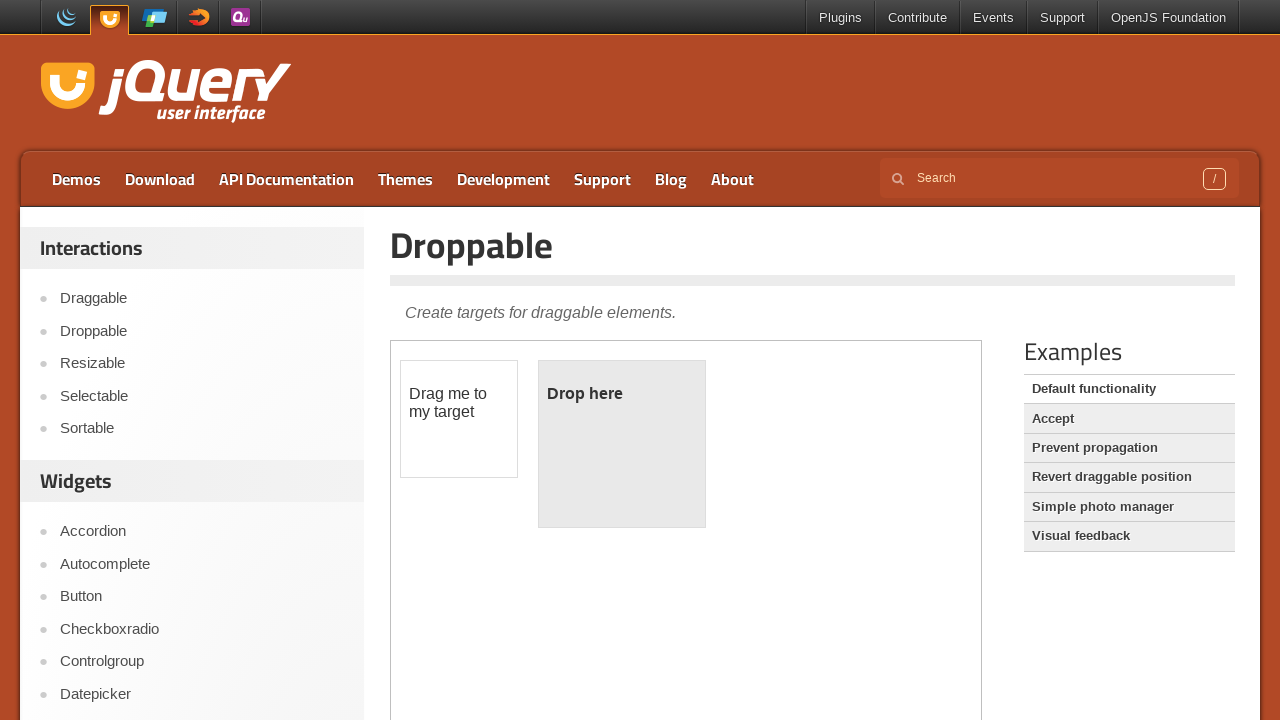

Located the first iframe containing the drag and drop demo
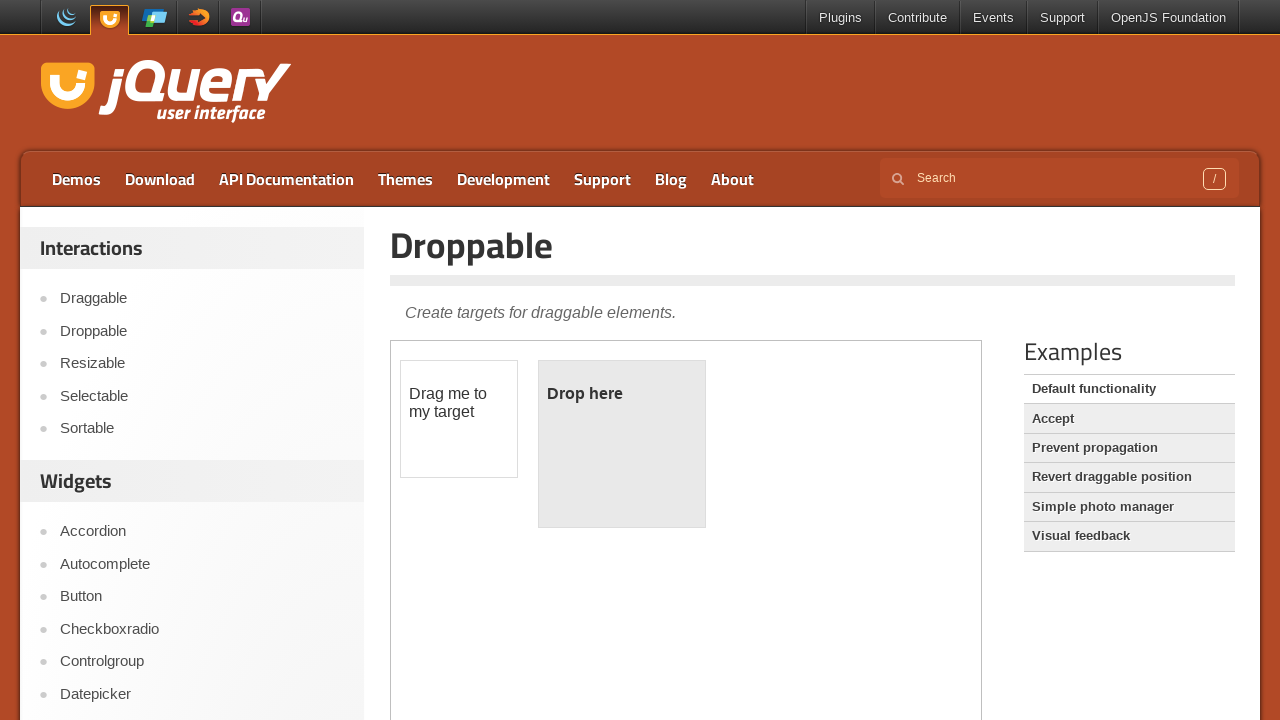

Located the draggable element with id 'draggable'
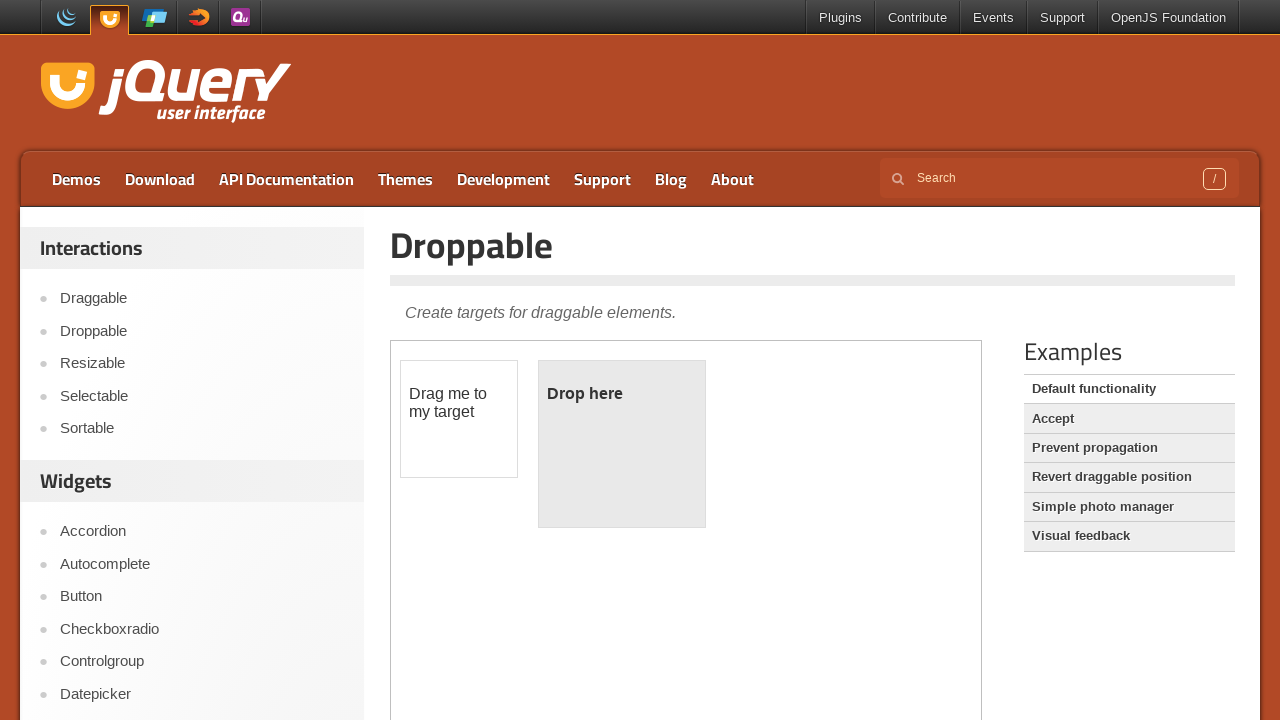

Located the droppable target area with id 'droppable'
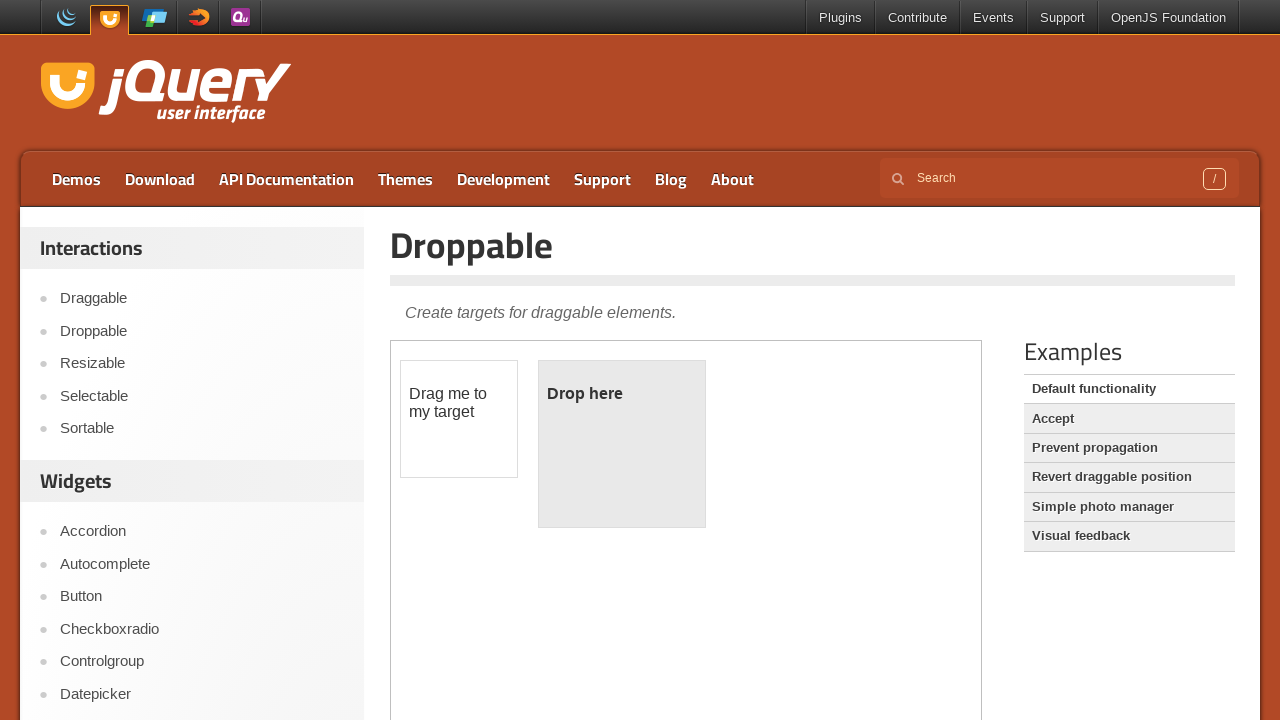

Dragged the draggable element onto the droppable target area at (622, 444)
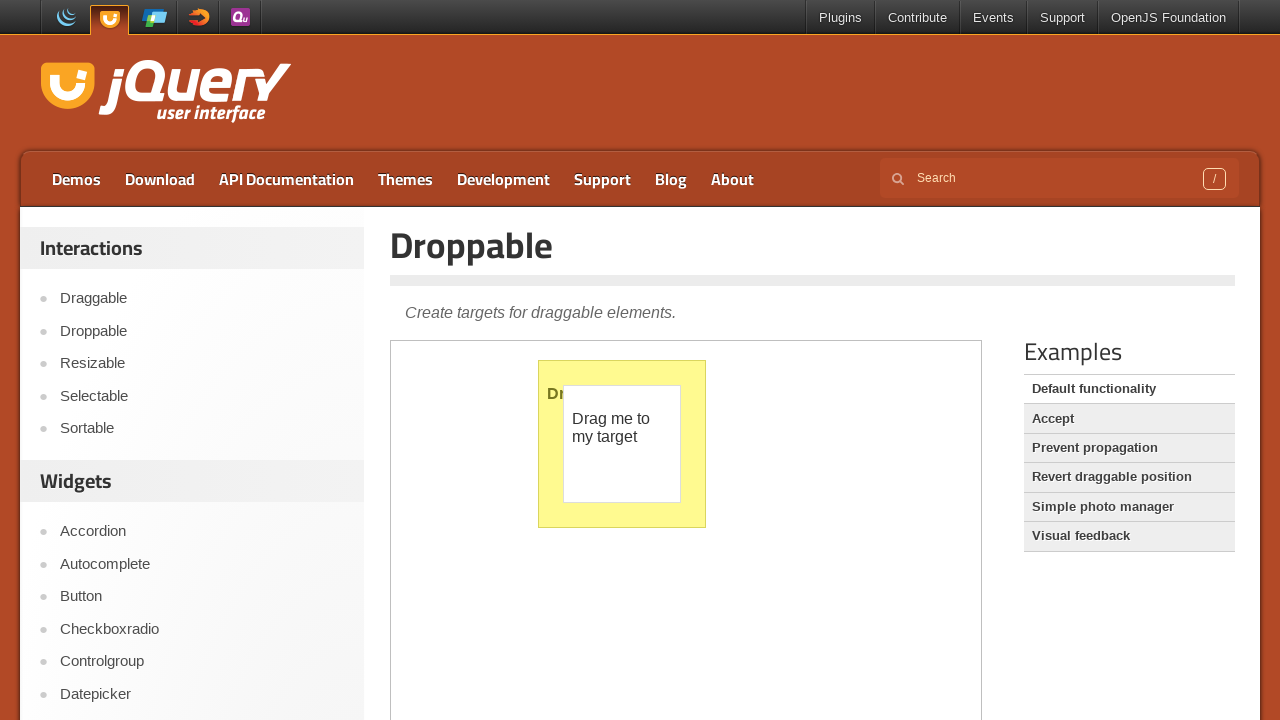

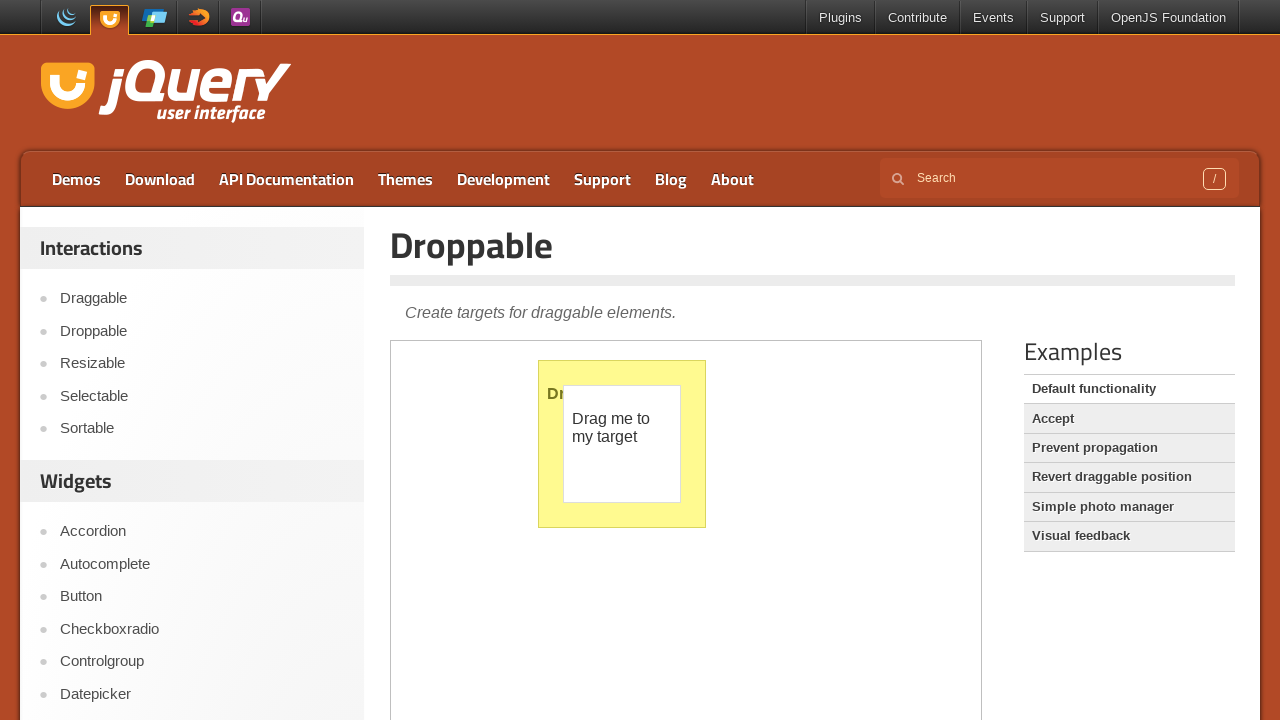